Tests responsive design by changing viewport sizes to mobile (375x667), tablet (768x1024), and desktop (1440x900) and navigating between homepage and calculators page at each viewport size.

Starting URL: https://skinscore-afw5a.web.app/

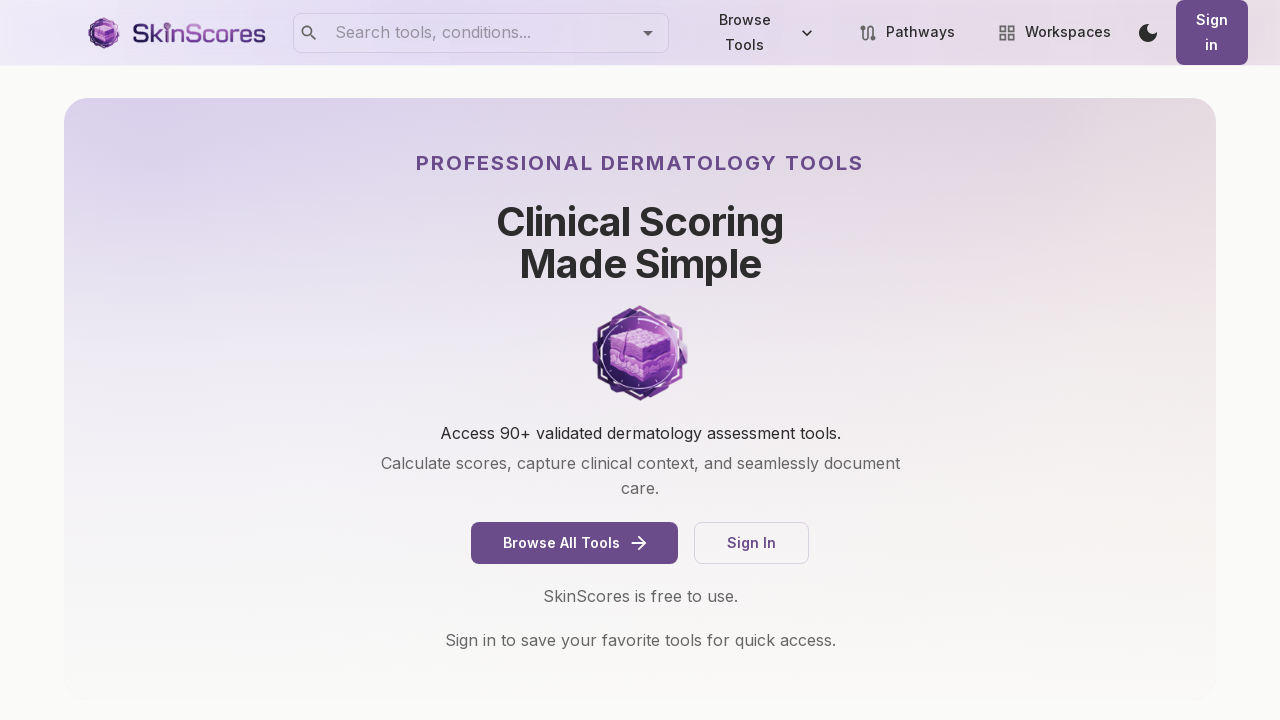

Homepage loaded with network idle
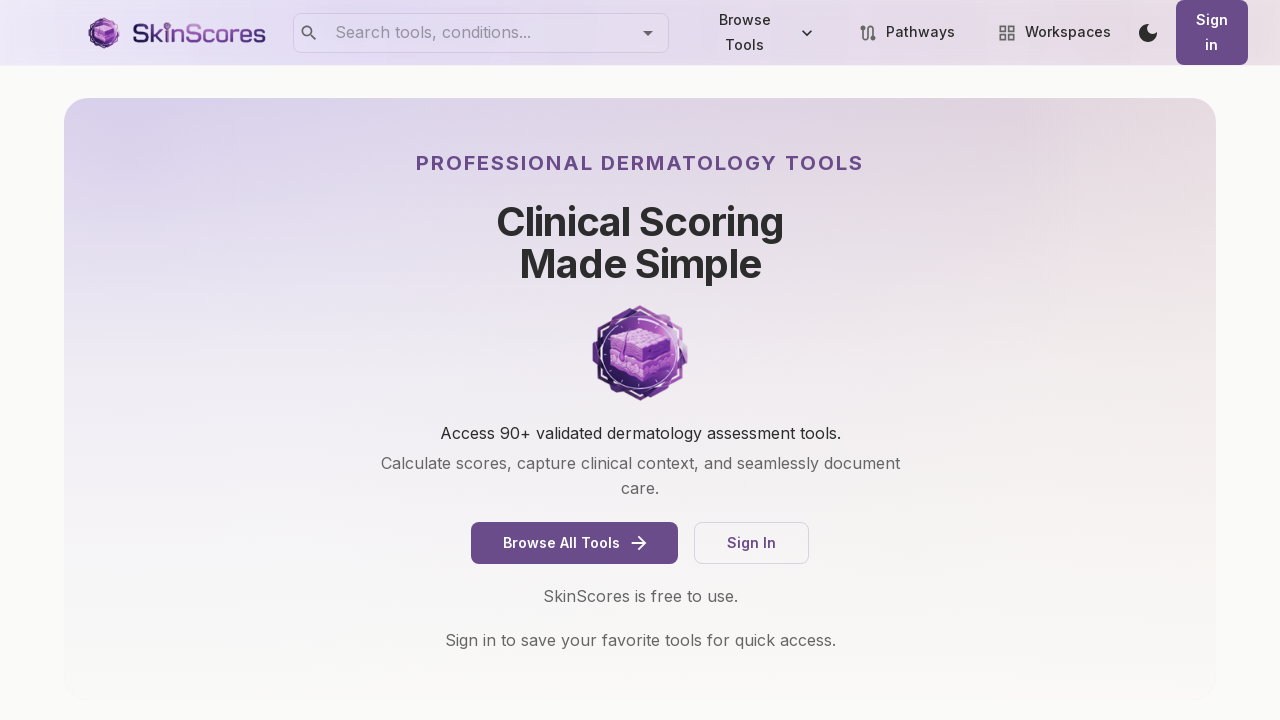

Set viewport to mobile size (375x667)
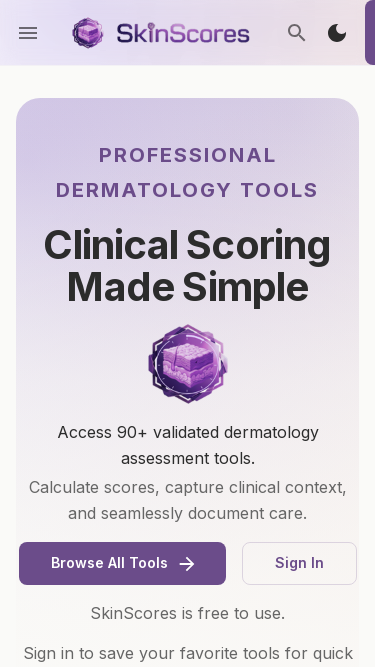

Waited 500ms for mobile layout to render
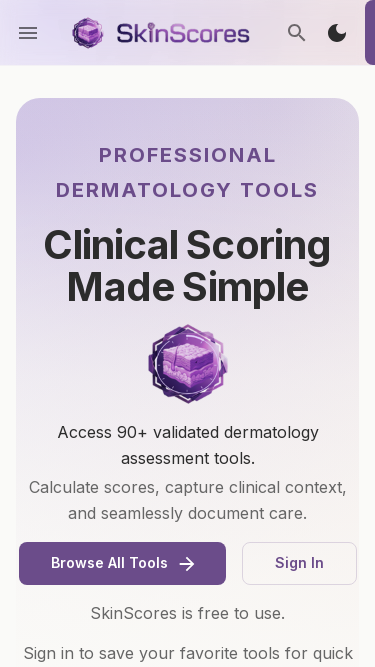

Navigated to calculators page at mobile viewport
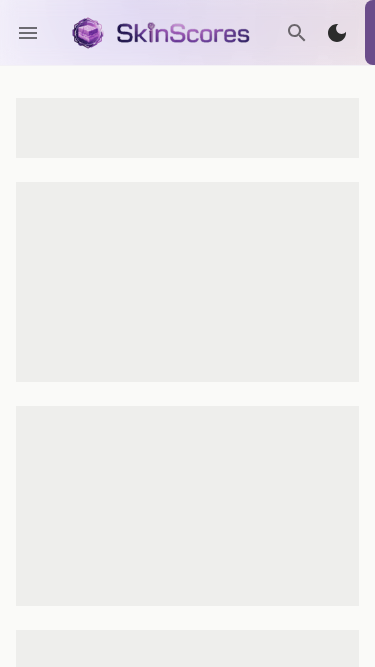

Calculators page loaded at mobile size with network idle
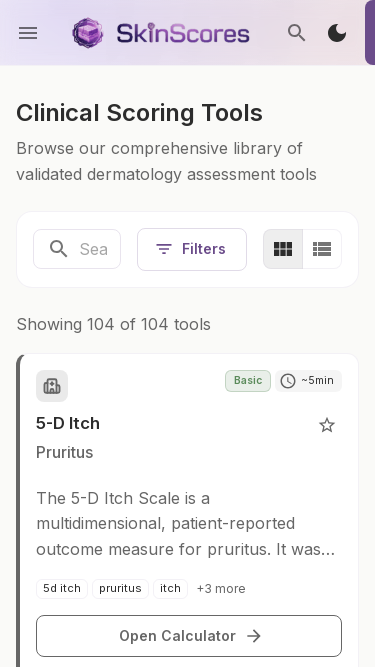

Navigated back to homepage for tablet testing
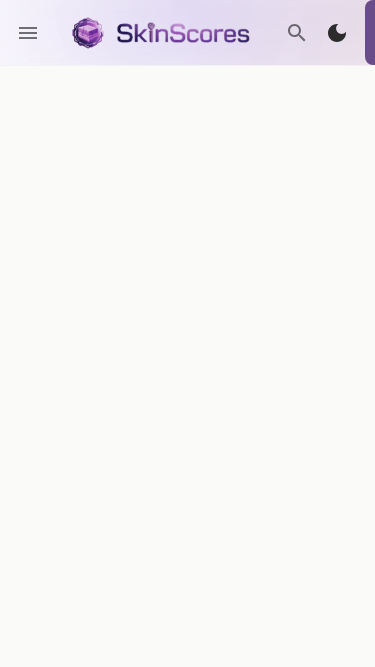

Homepage loaded with network idle
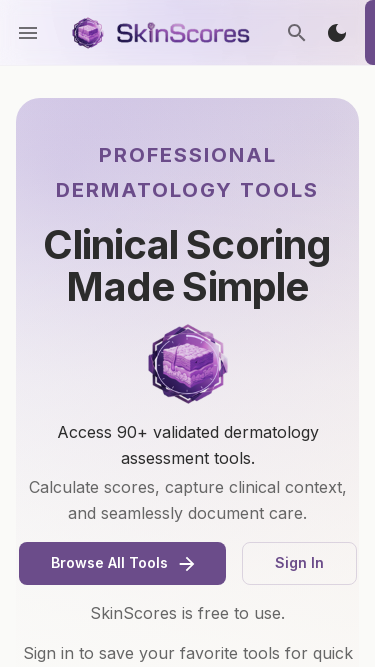

Set viewport to tablet size (768x1024)
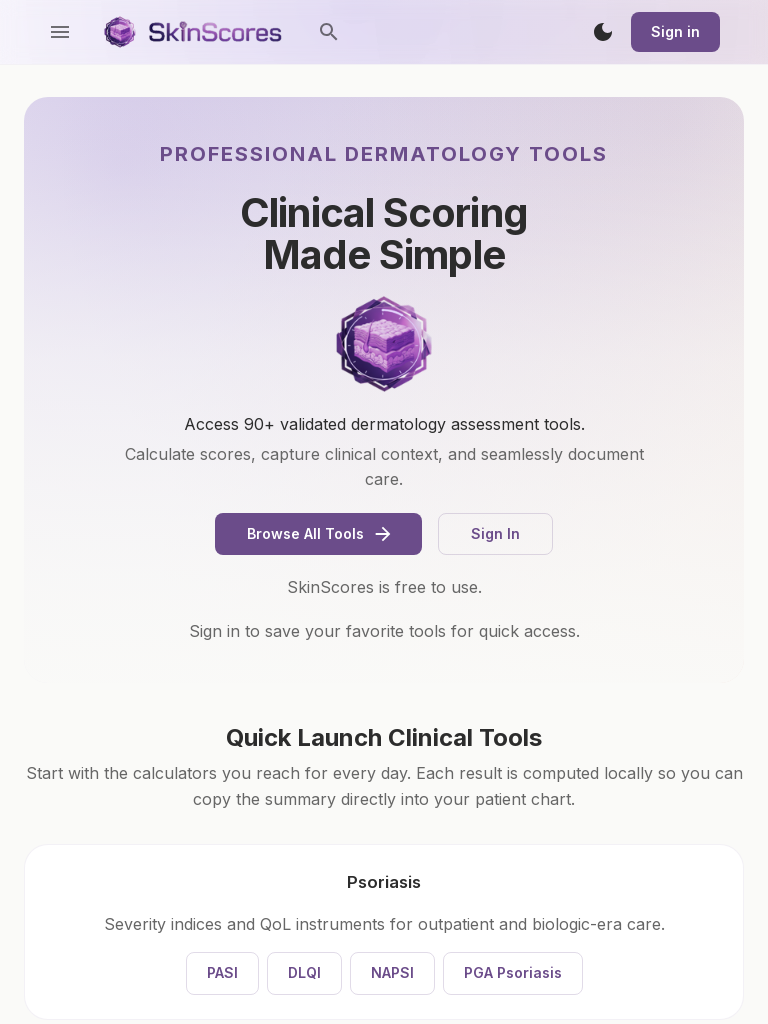

Waited 500ms for tablet layout to render
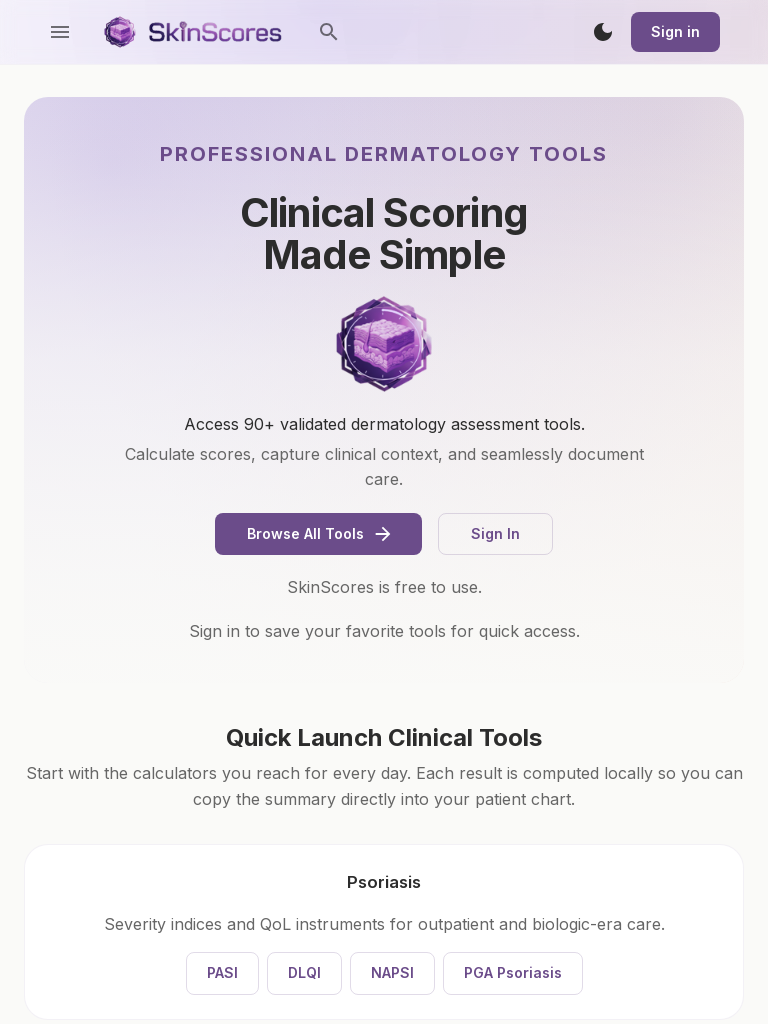

Navigated to calculators page at tablet viewport
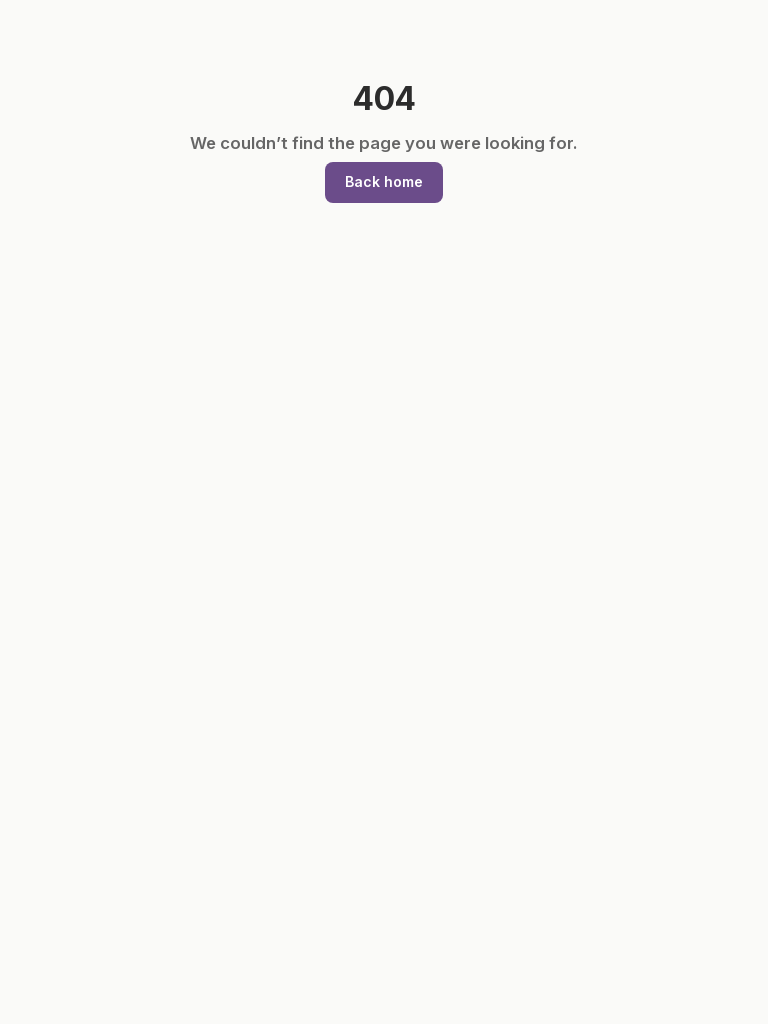

Calculators page loaded at tablet size with network idle
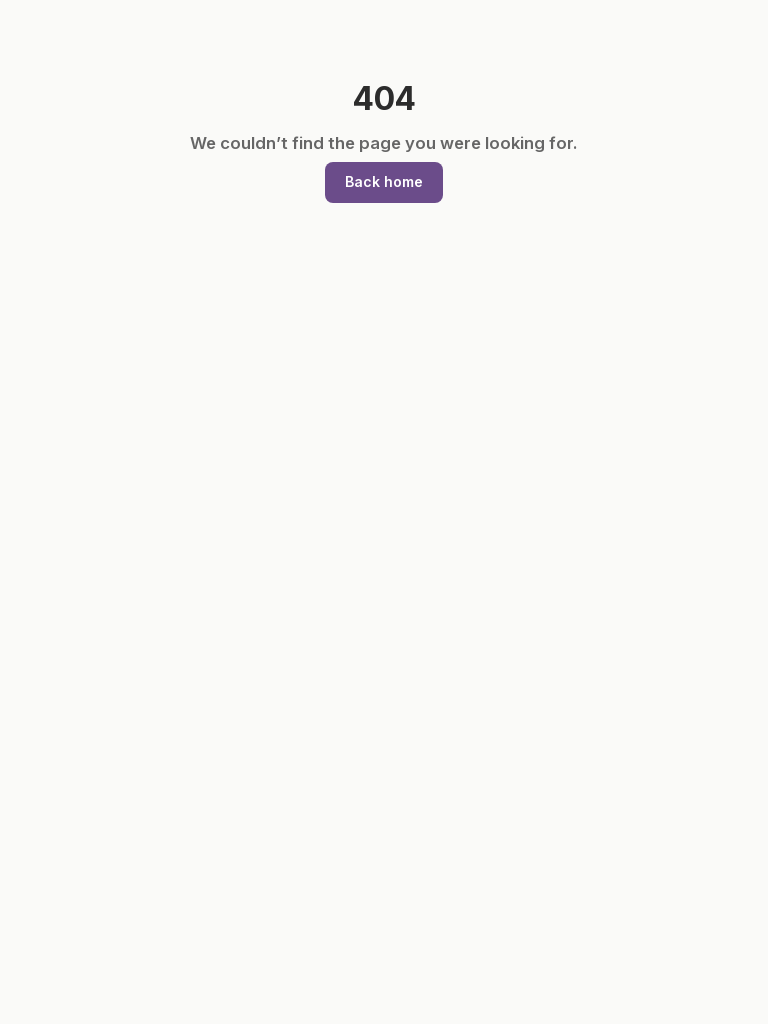

Navigated back to homepage for desktop testing
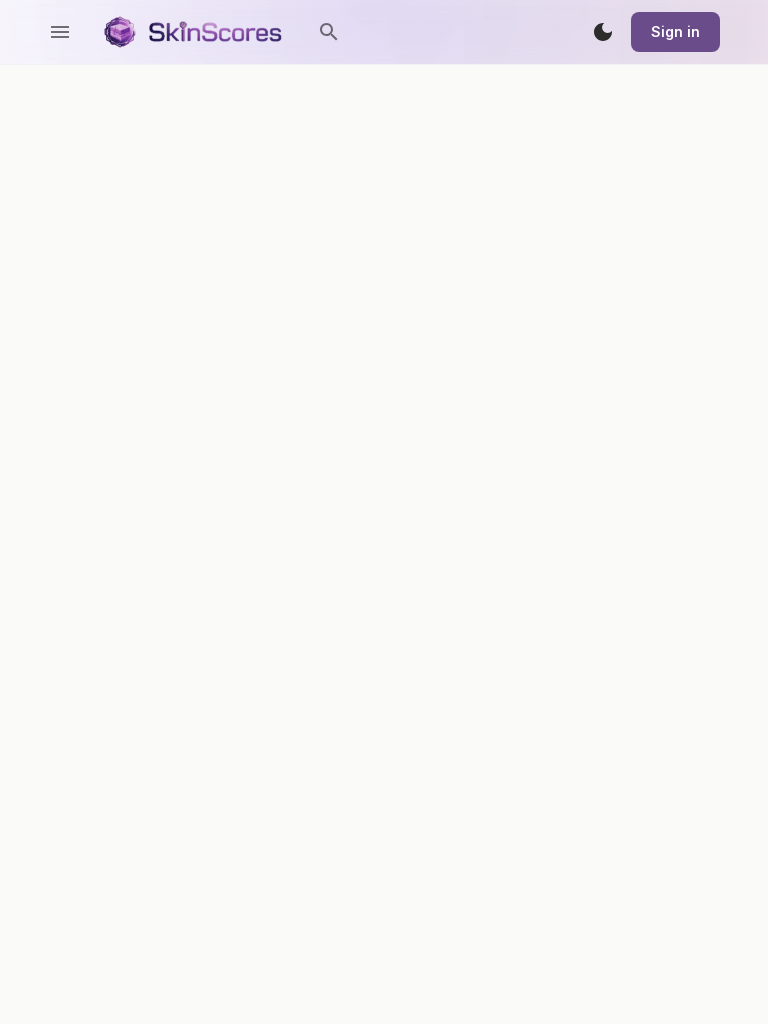

Homepage loaded with network idle
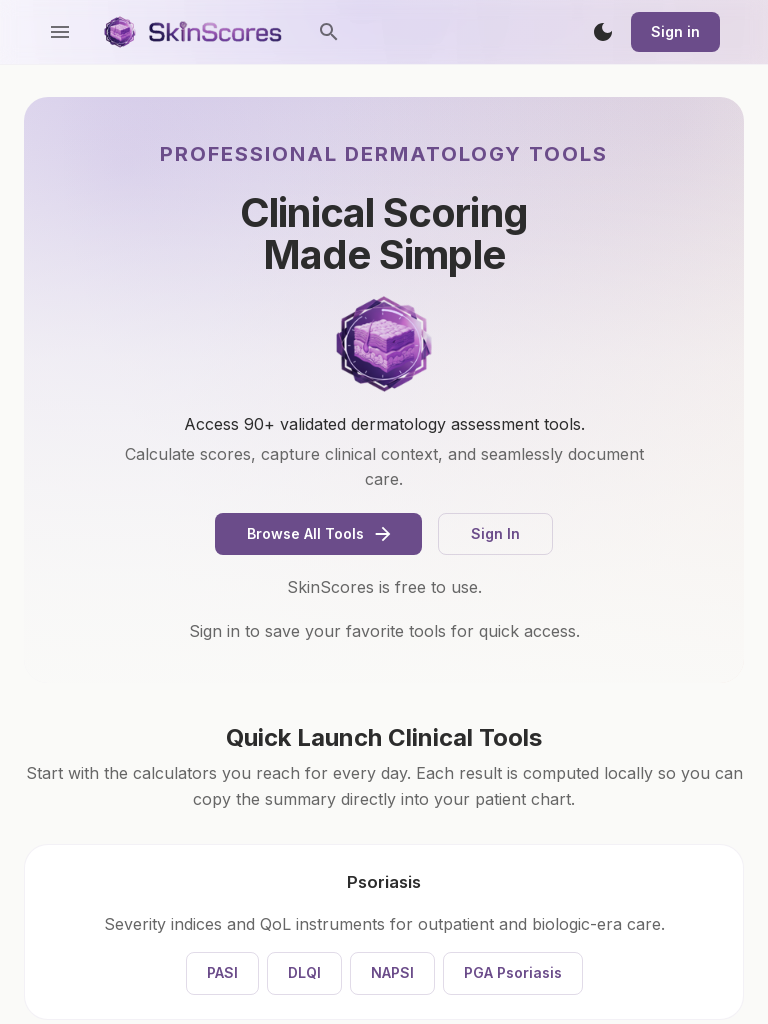

Set viewport to desktop size (1440x900)
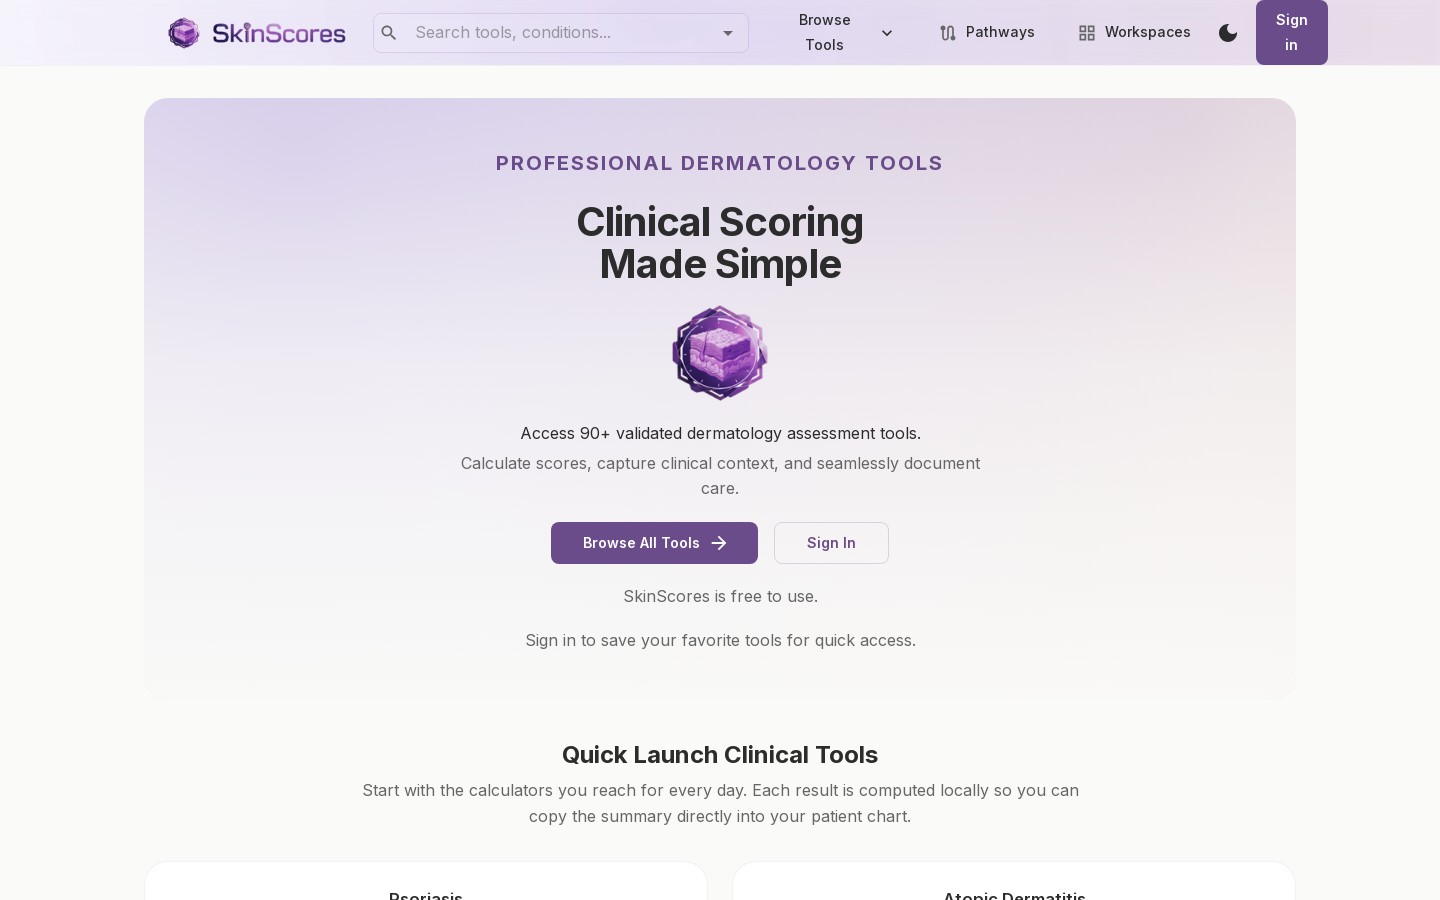

Waited 500ms for desktop layout to render
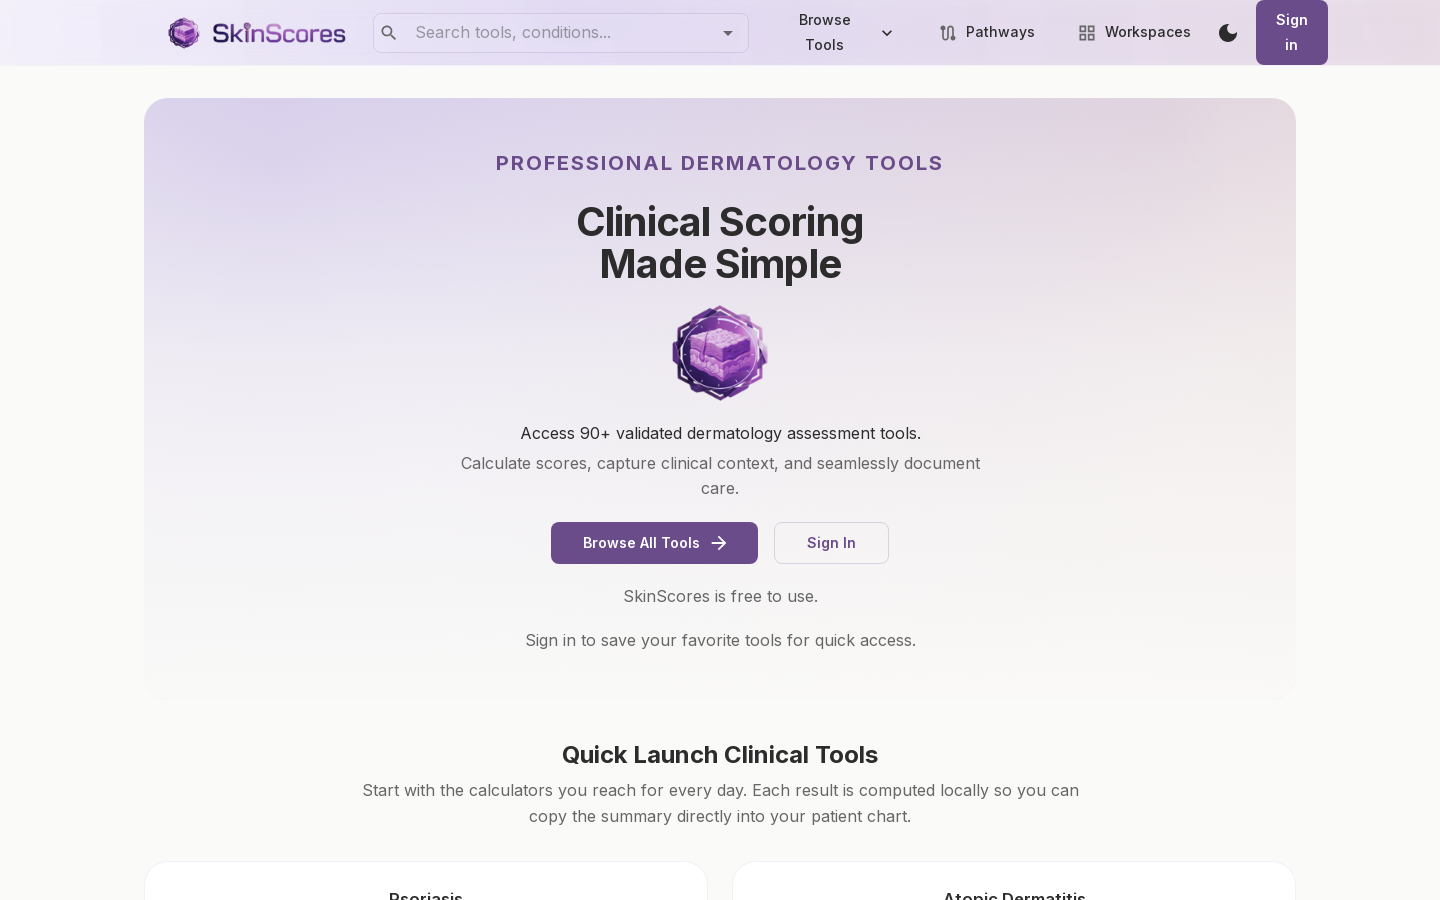

Navigated to calculators page at desktop viewport
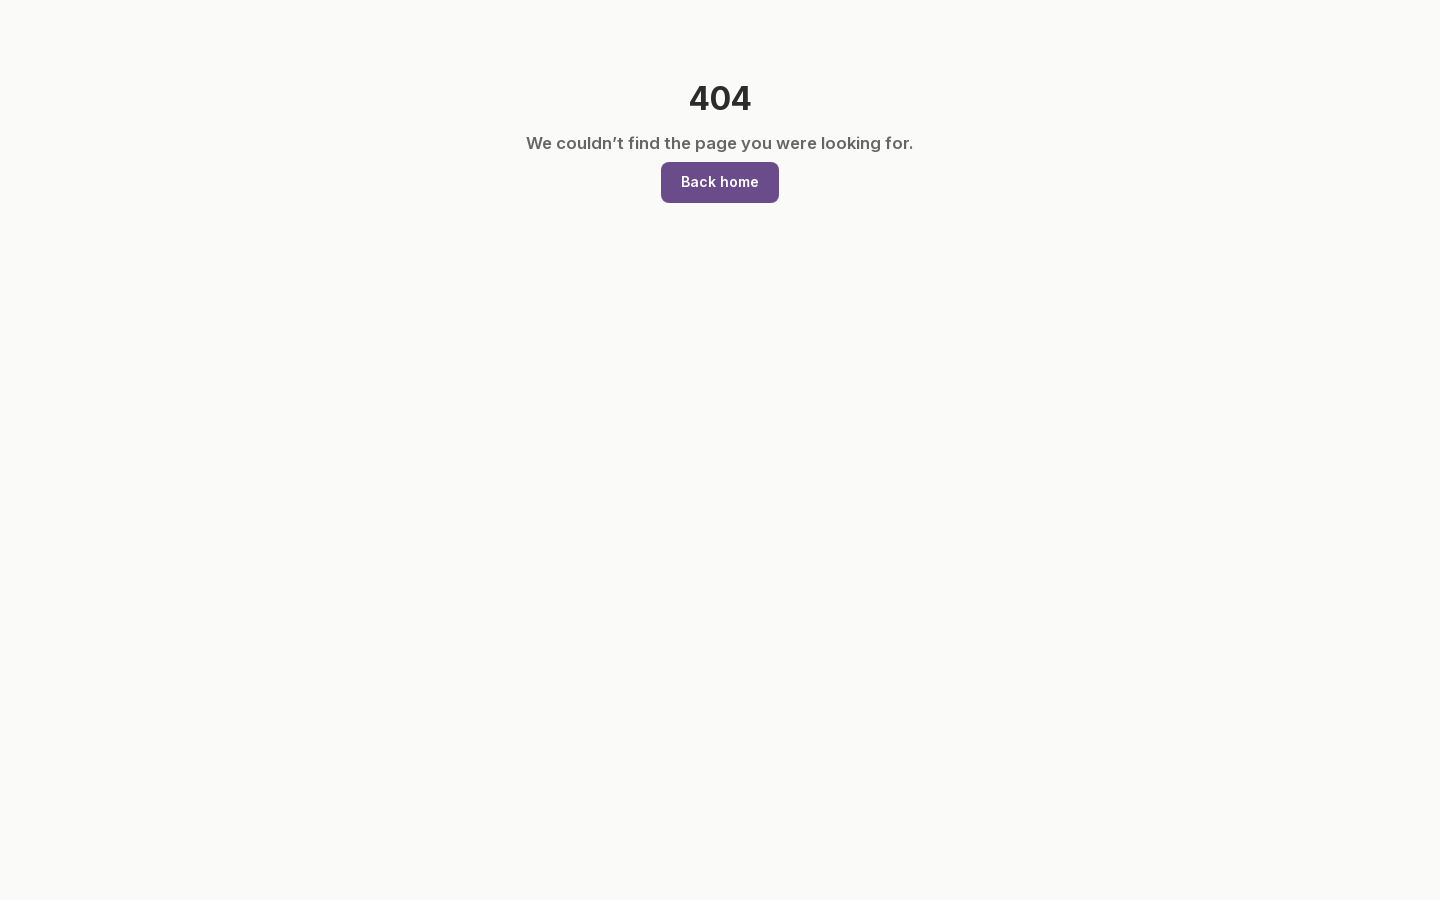

Calculators page loaded at desktop size with network idle
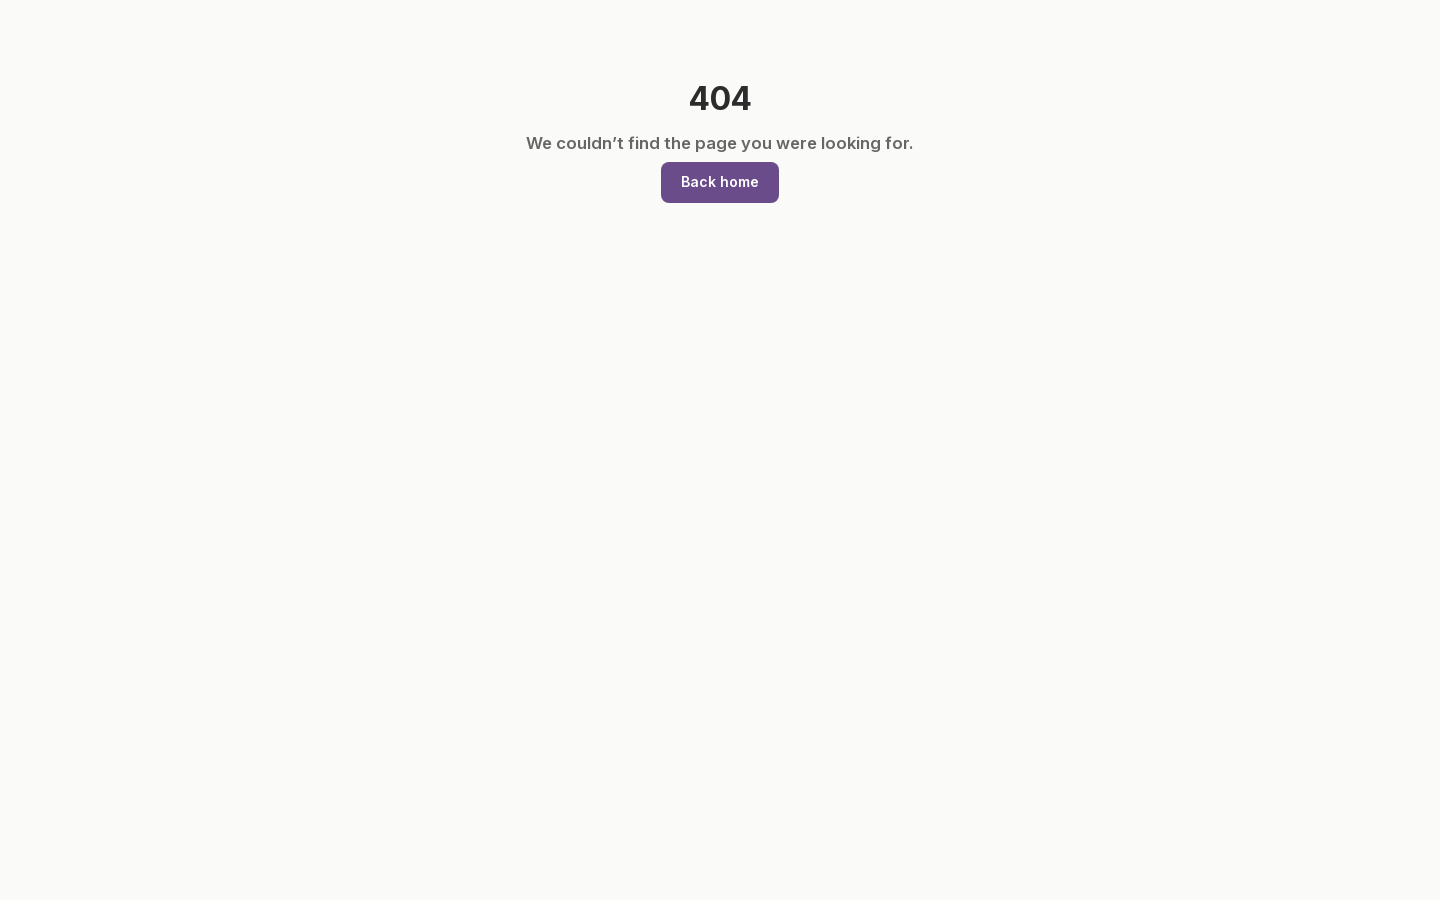

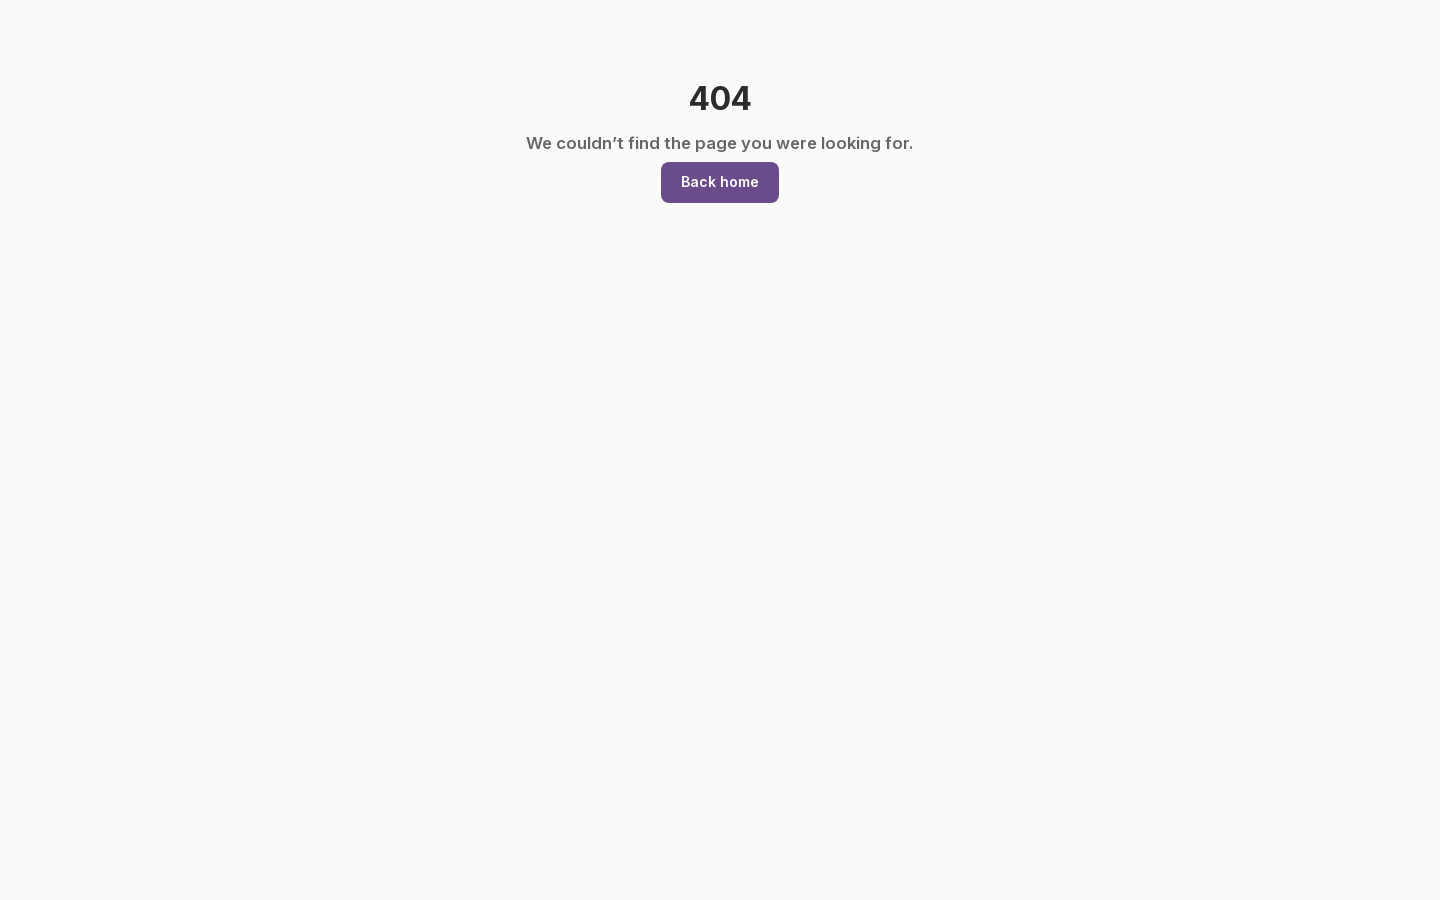